Tests a practice form submission on Rahul Shetty Academy's Angular practice page by filling out email, password, name fields, selecting a radio button, and submitting the form to verify success message.

Starting URL: https://rahulshettyacademy.com/angularpractice/

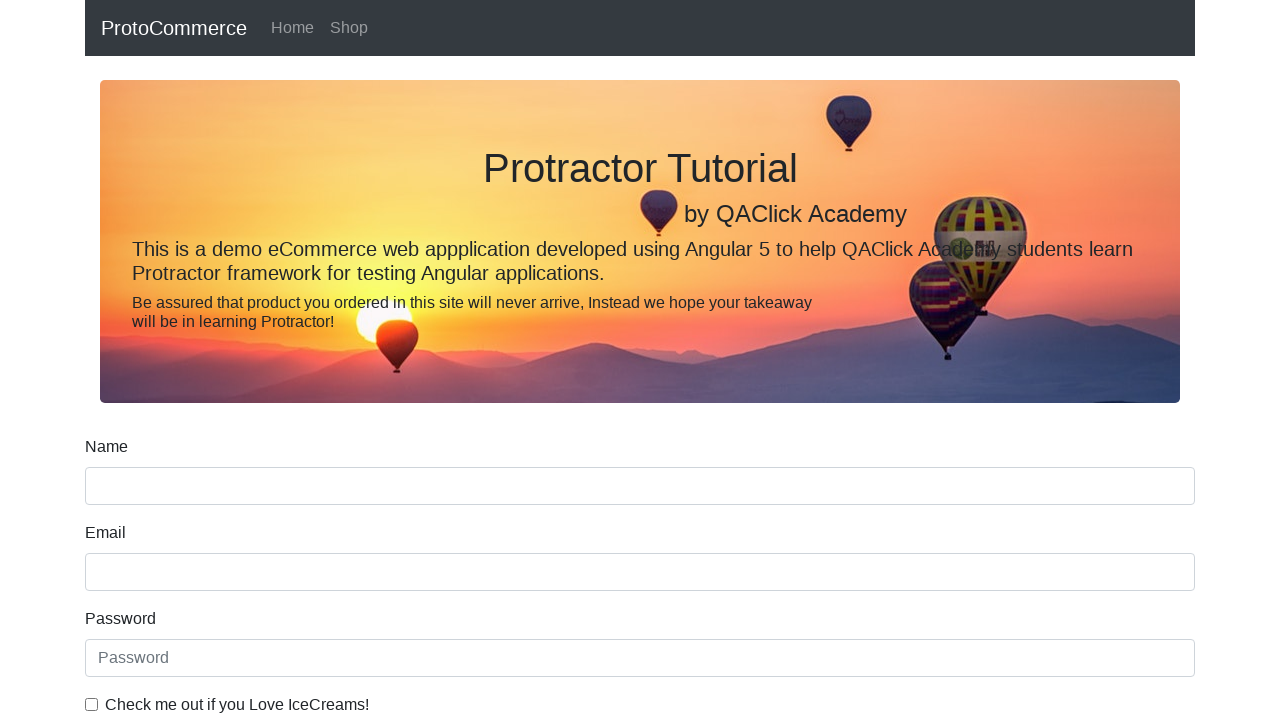

Filled email field with 'johnsmith@example.com' on input[name='email']
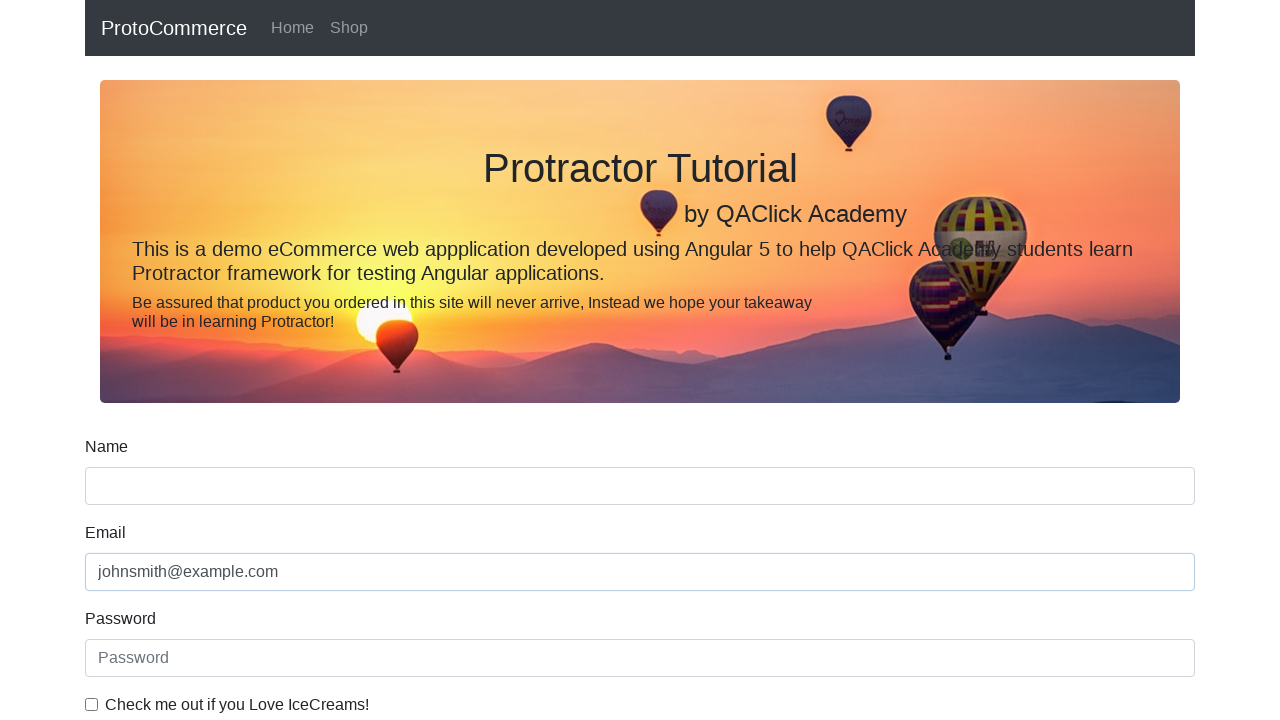

Filled password field with 'SecurePass123' on #exampleInputPassword1
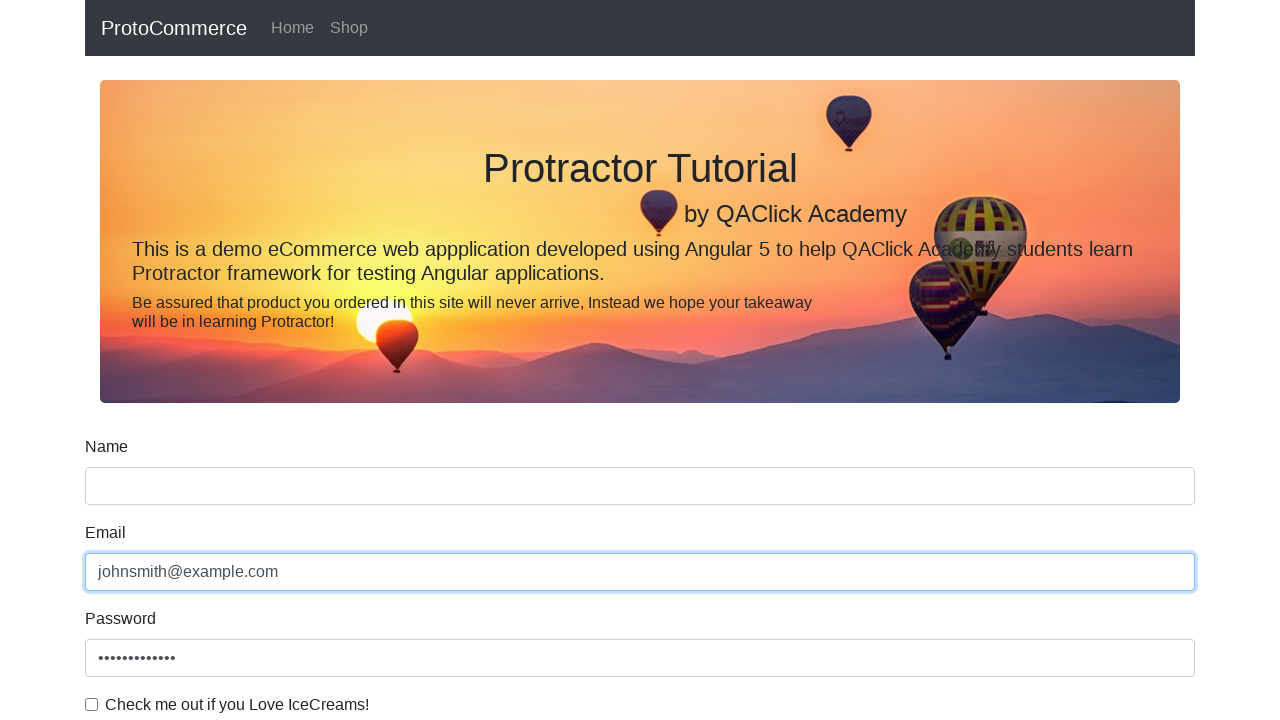

Clicked checkbox to agree to terms at (92, 704) on #exampleCheck1
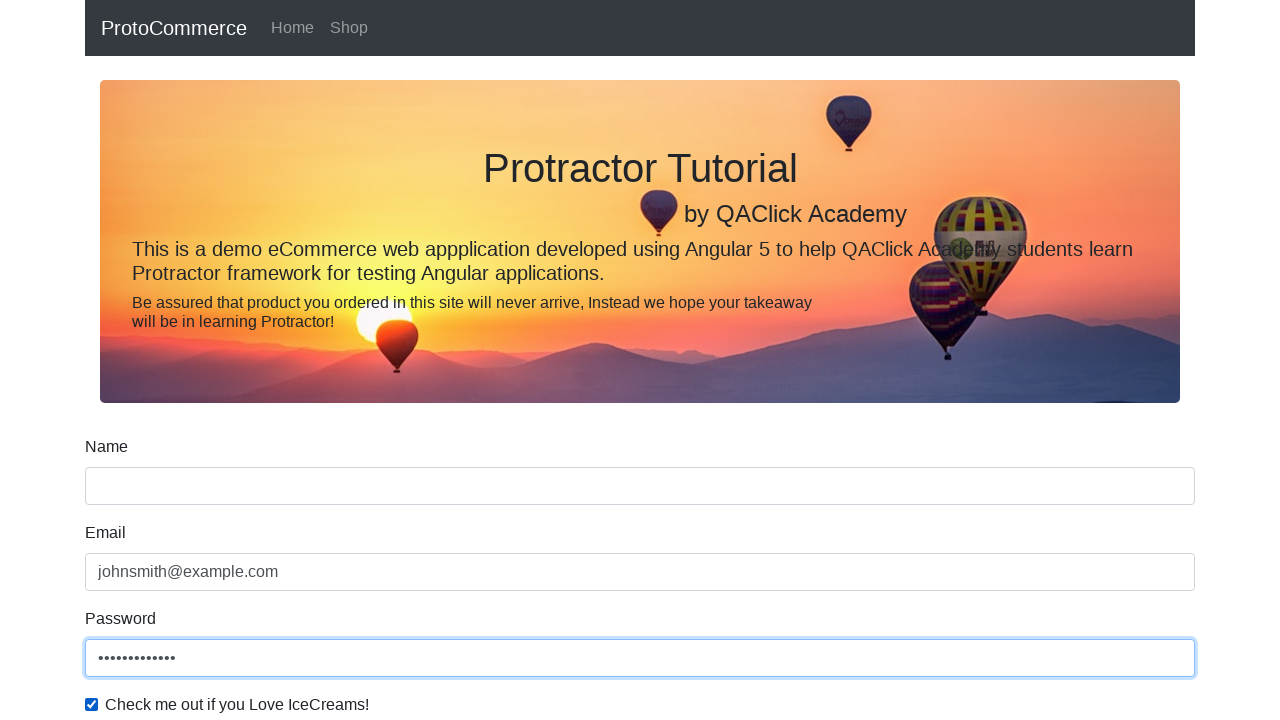

Filled name field with 'John Smith' on input[name='name']
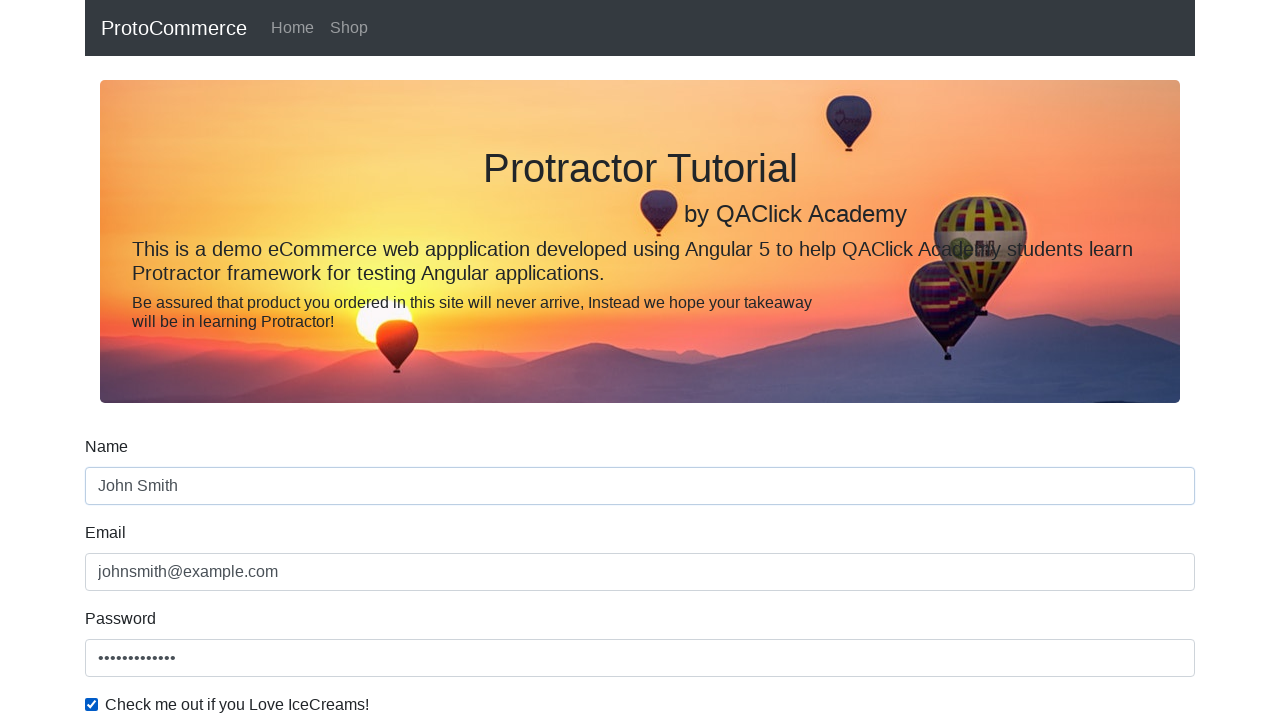

Selected first radio button option at (238, 360) on #inlineRadio1
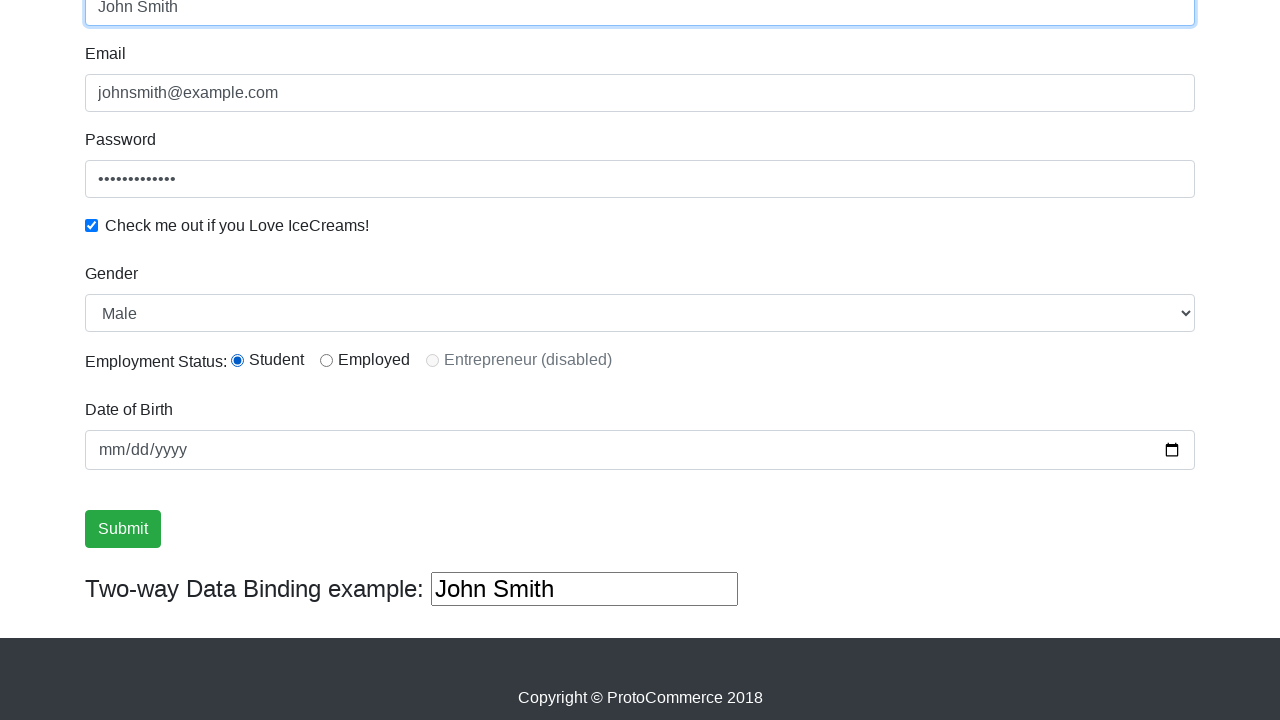

Clicked form submit button at (123, 529) on input[type='submit']
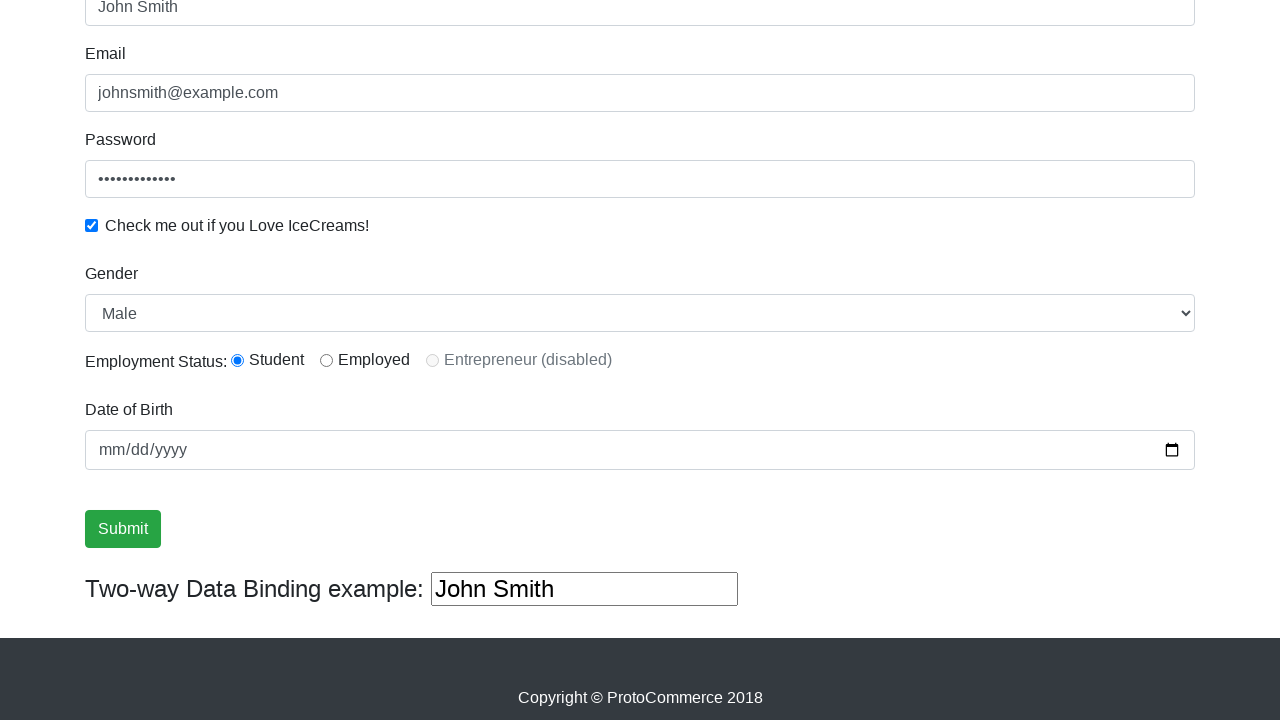

Success message appeared after form submission
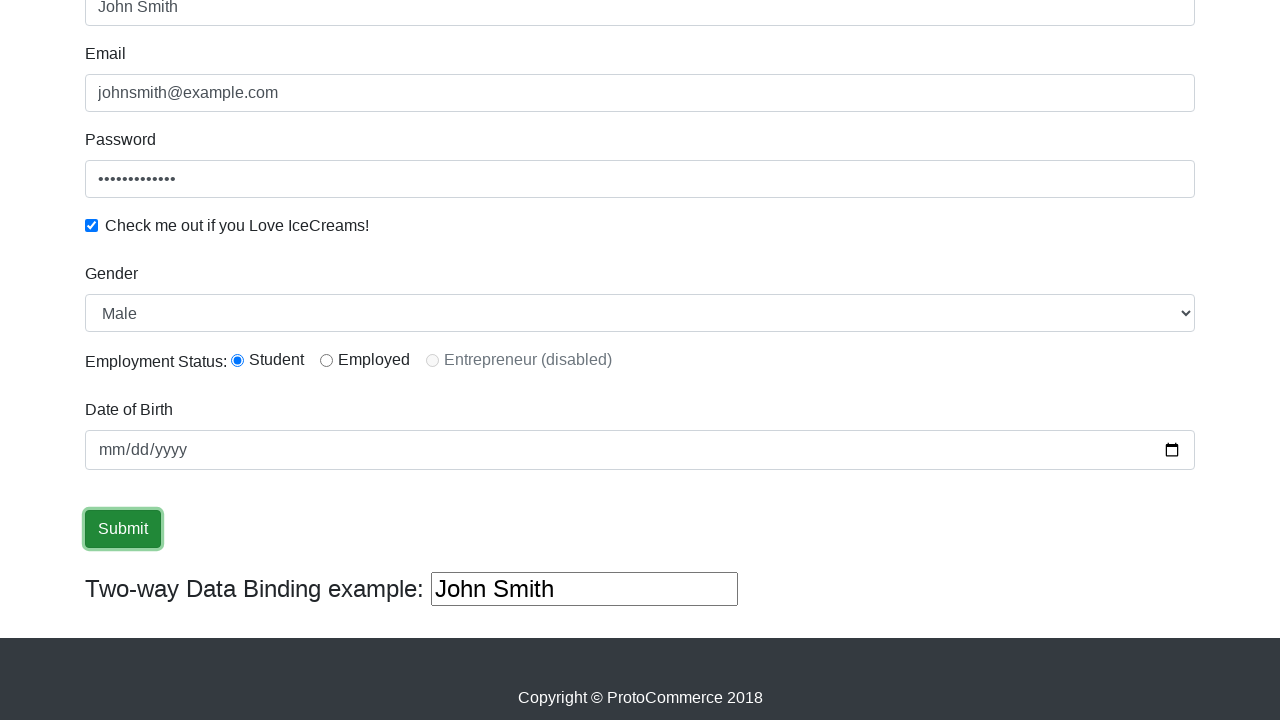

Verified success message contains 'Success' text
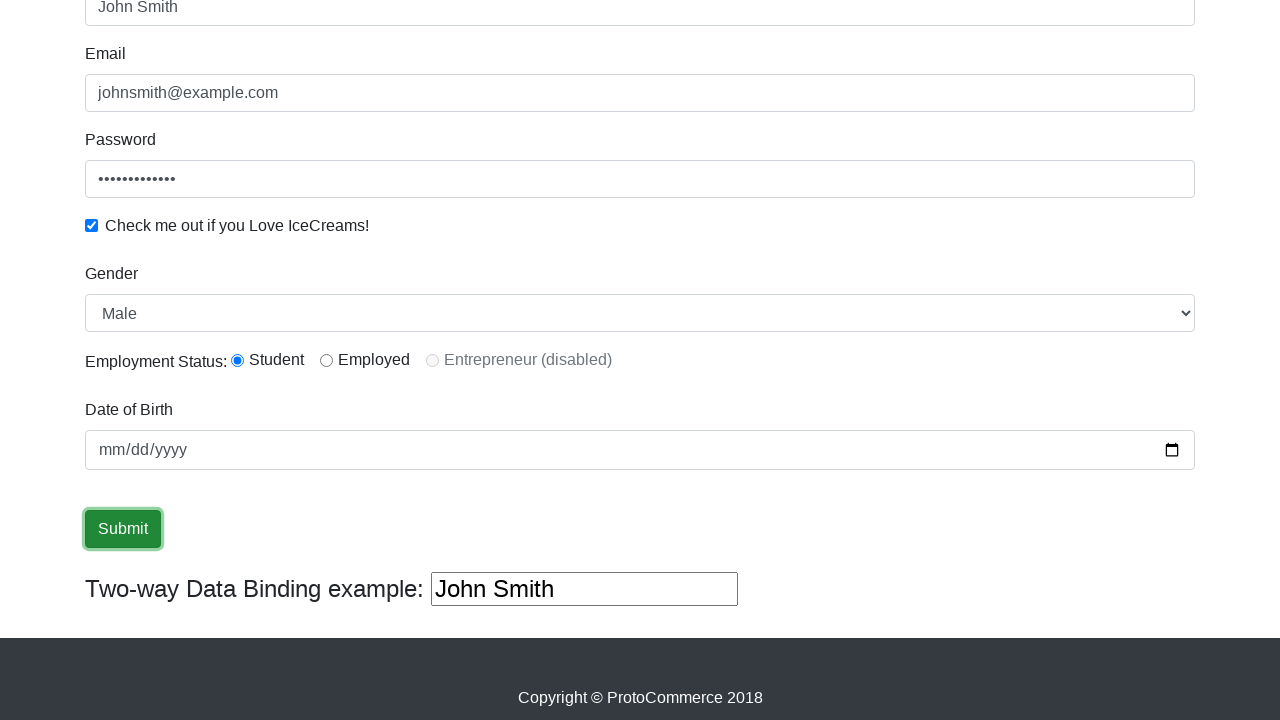

Filled third text input field with ', middle name Alexander' on (//input[@type='text'])[3]
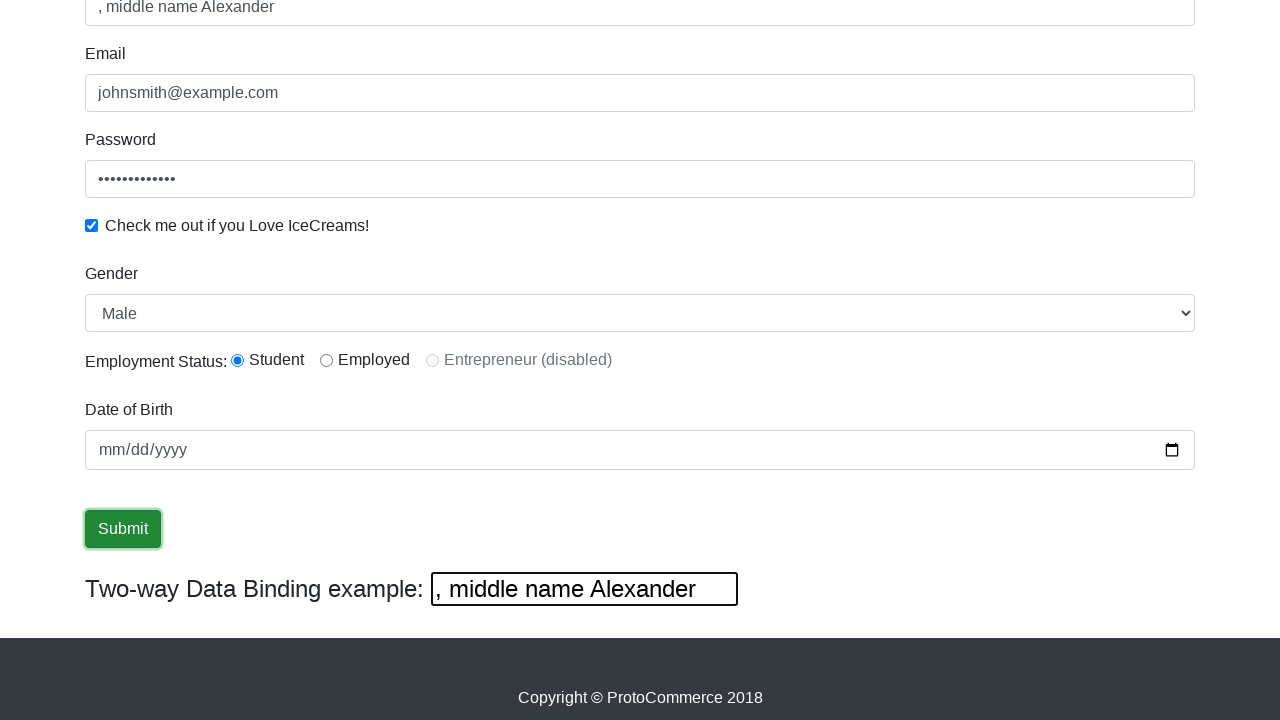

Cleared the third text input field on (//input[@type='text'])[3]
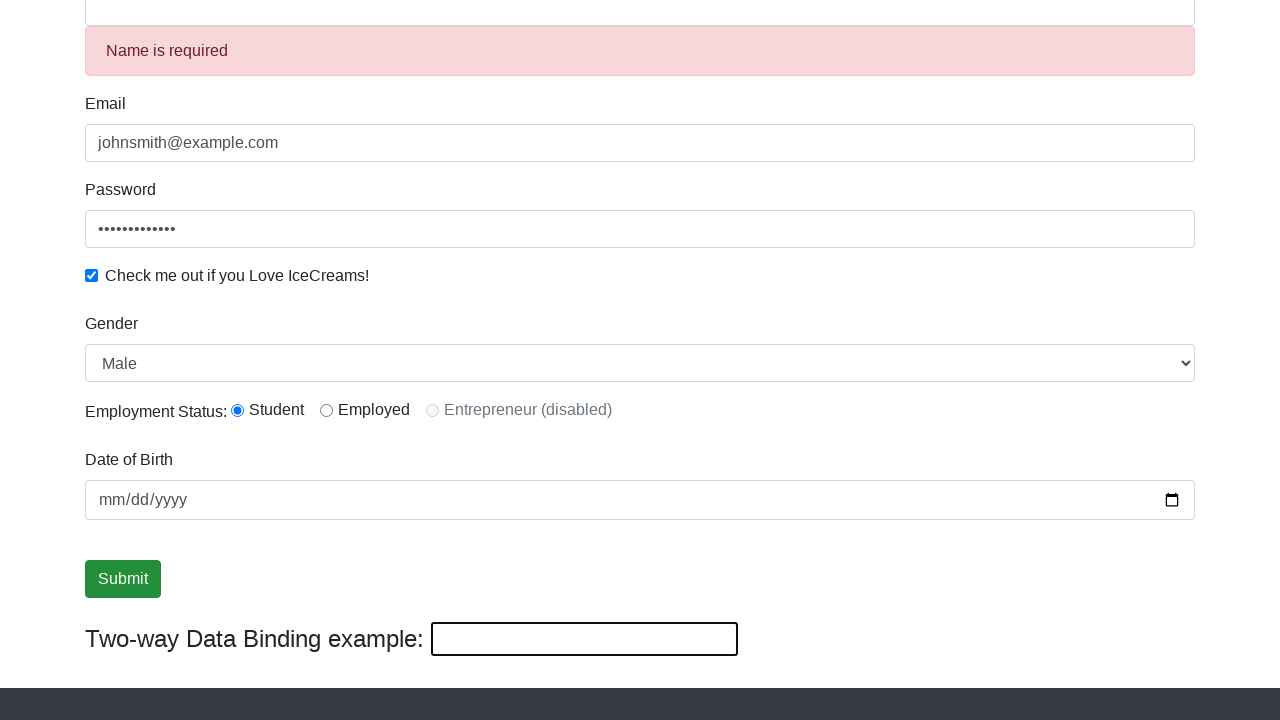

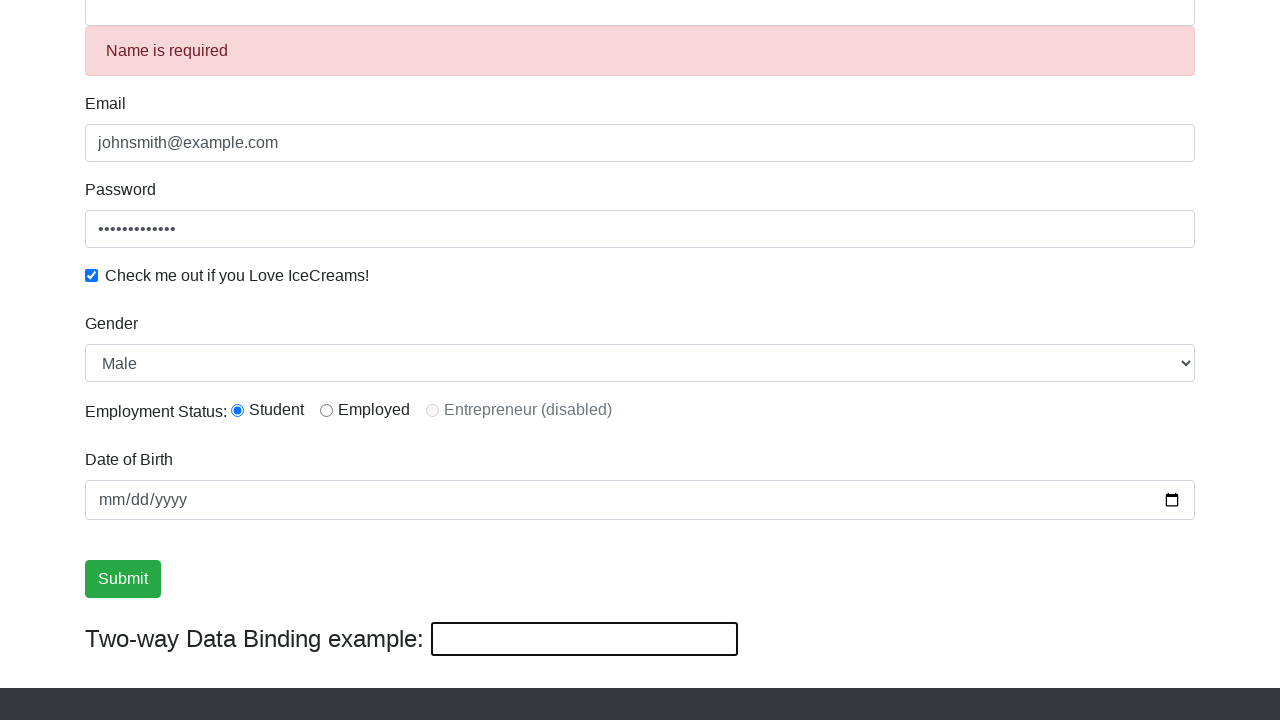